Navigates through a user's post history on Bitcoin Talk forum, loading multiple pages of posts by incrementing the pagination parameter

Starting URL: https://bitcointalk.org/index.php?action=profile;u=3;sa=showPosts;start=20

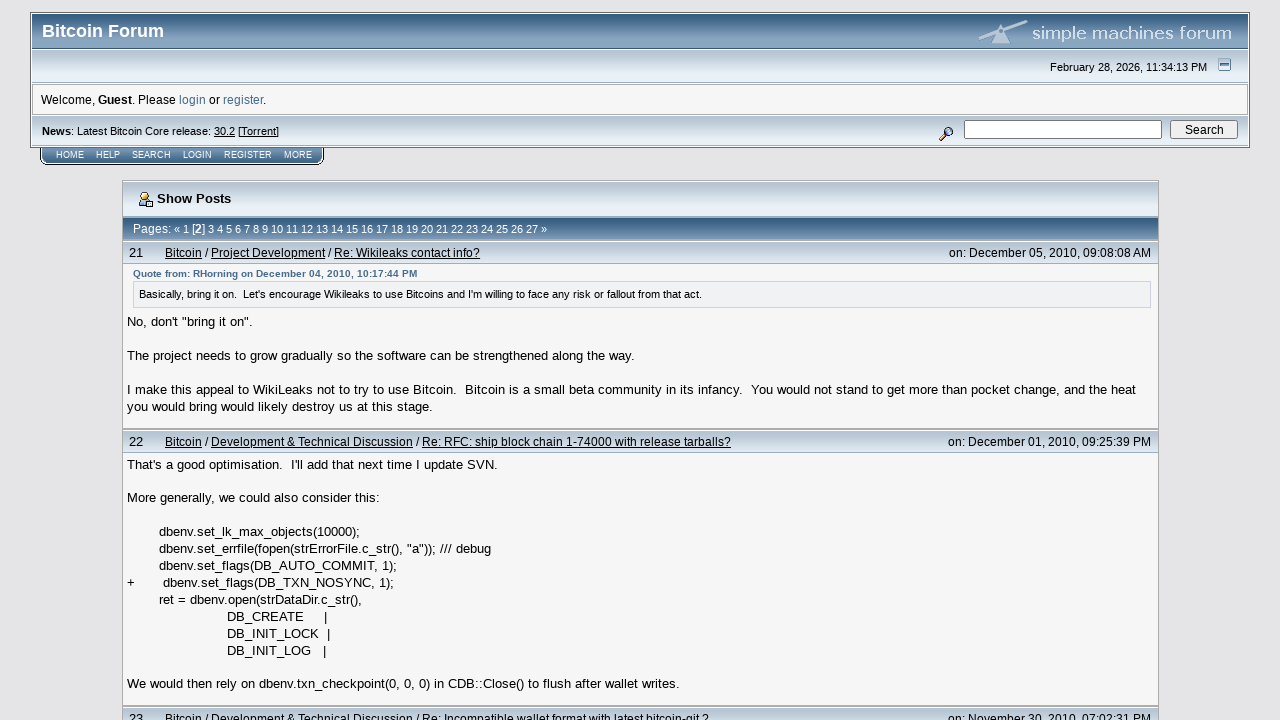

Pressed Escape key to dismiss any overlays
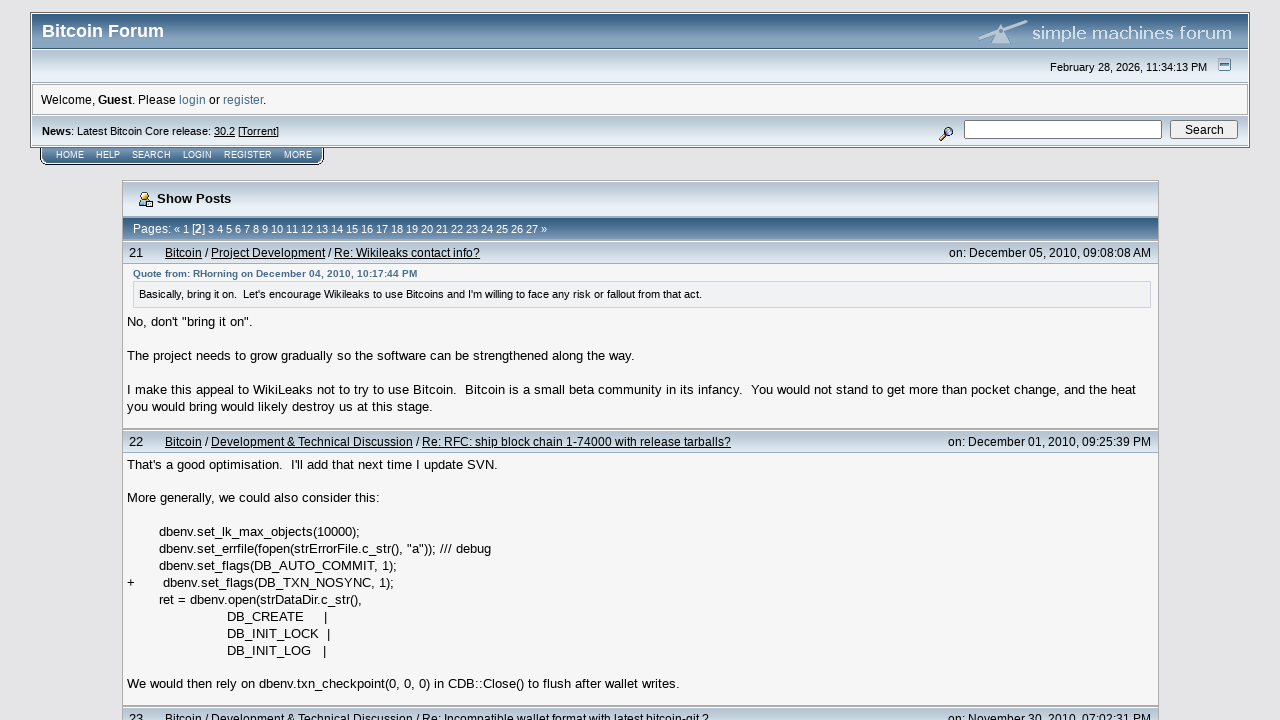

Posts table loaded on first page
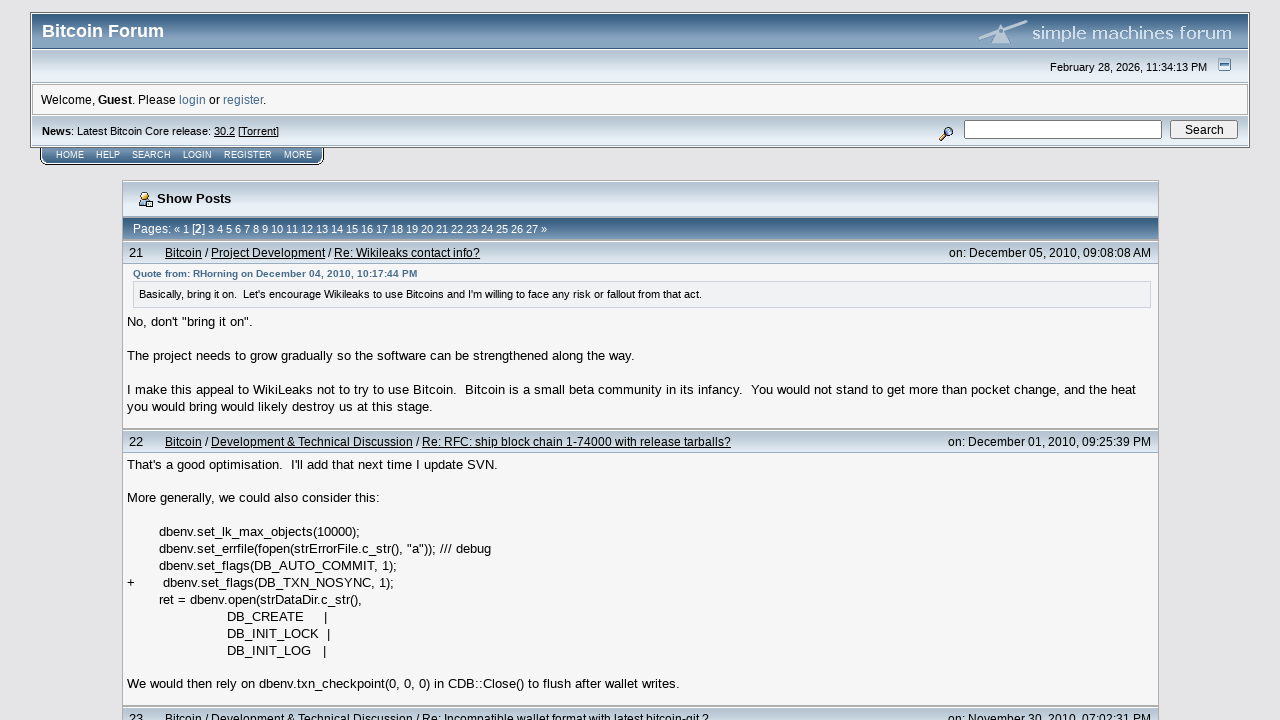

Navigated to page with start=40
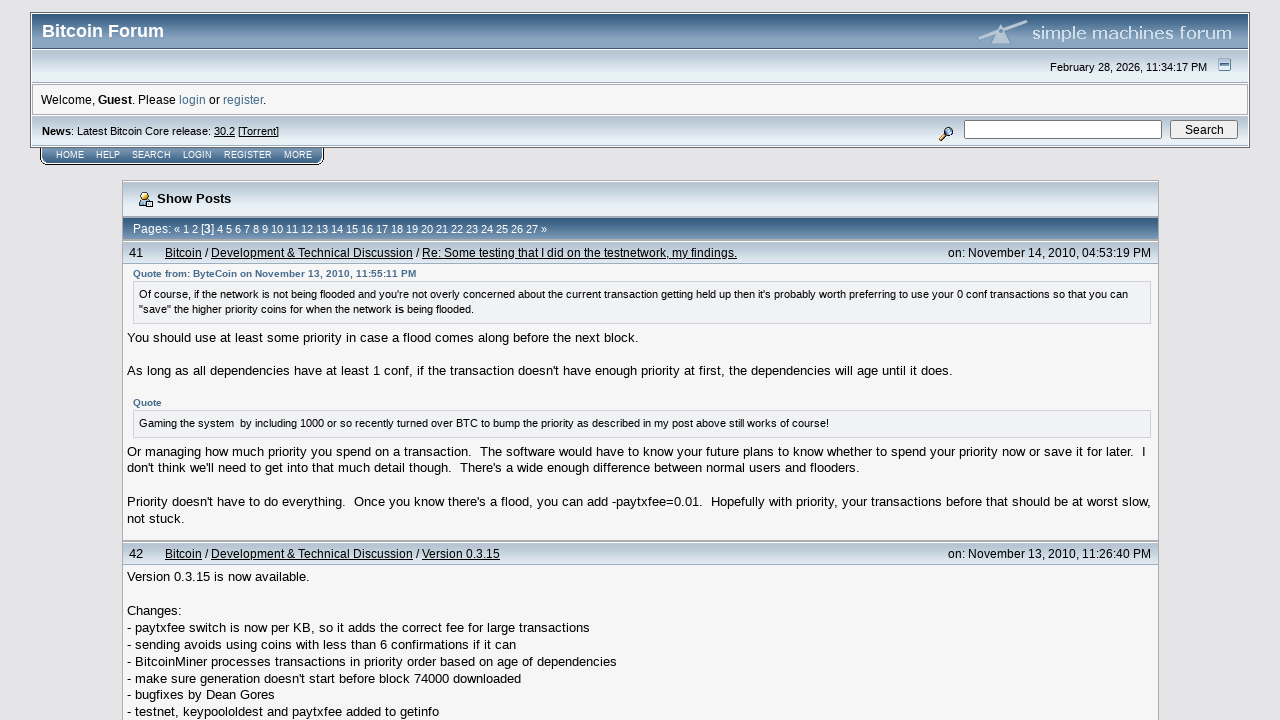

Table loaded on page with start=40
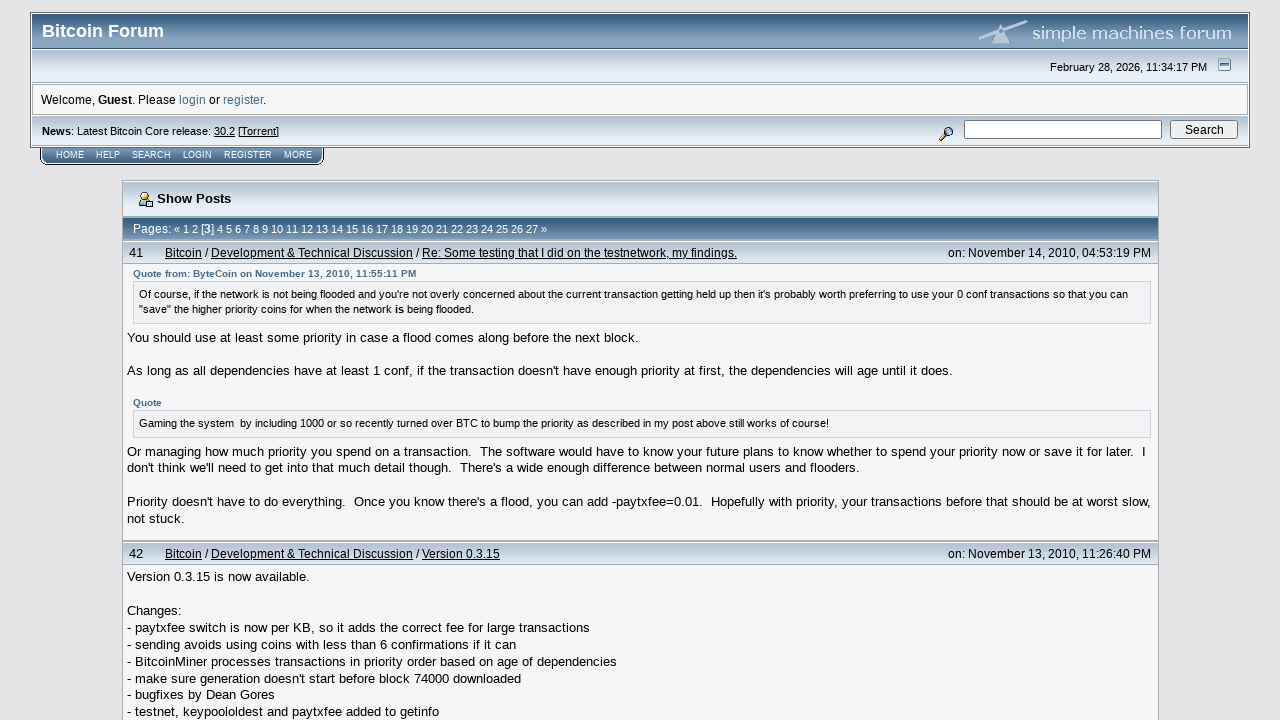

Navigated to page with start=60
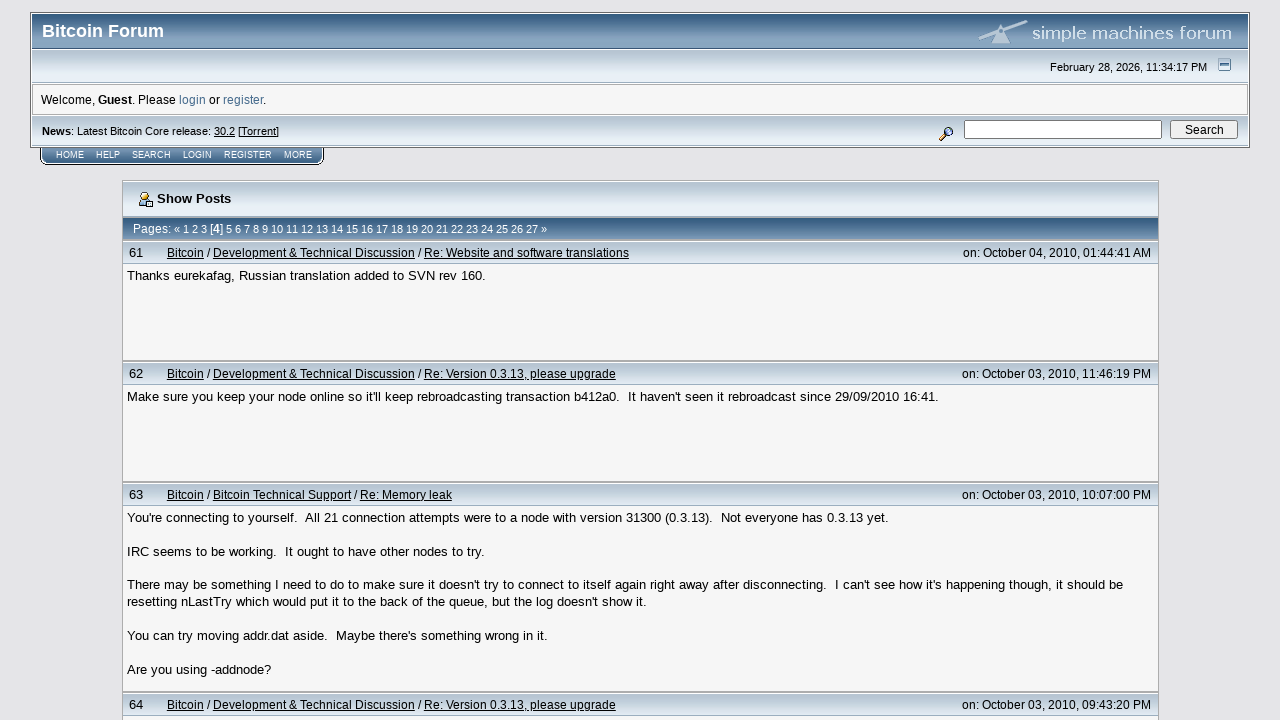

Table loaded on page with start=60
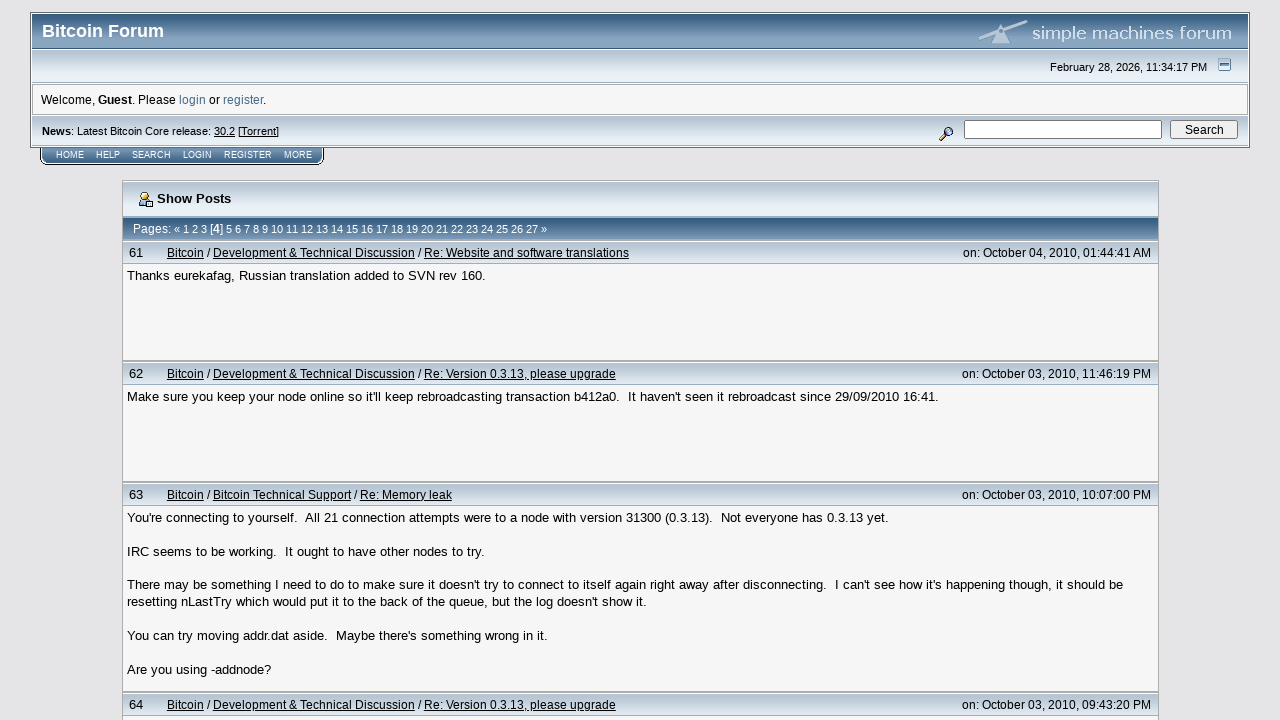

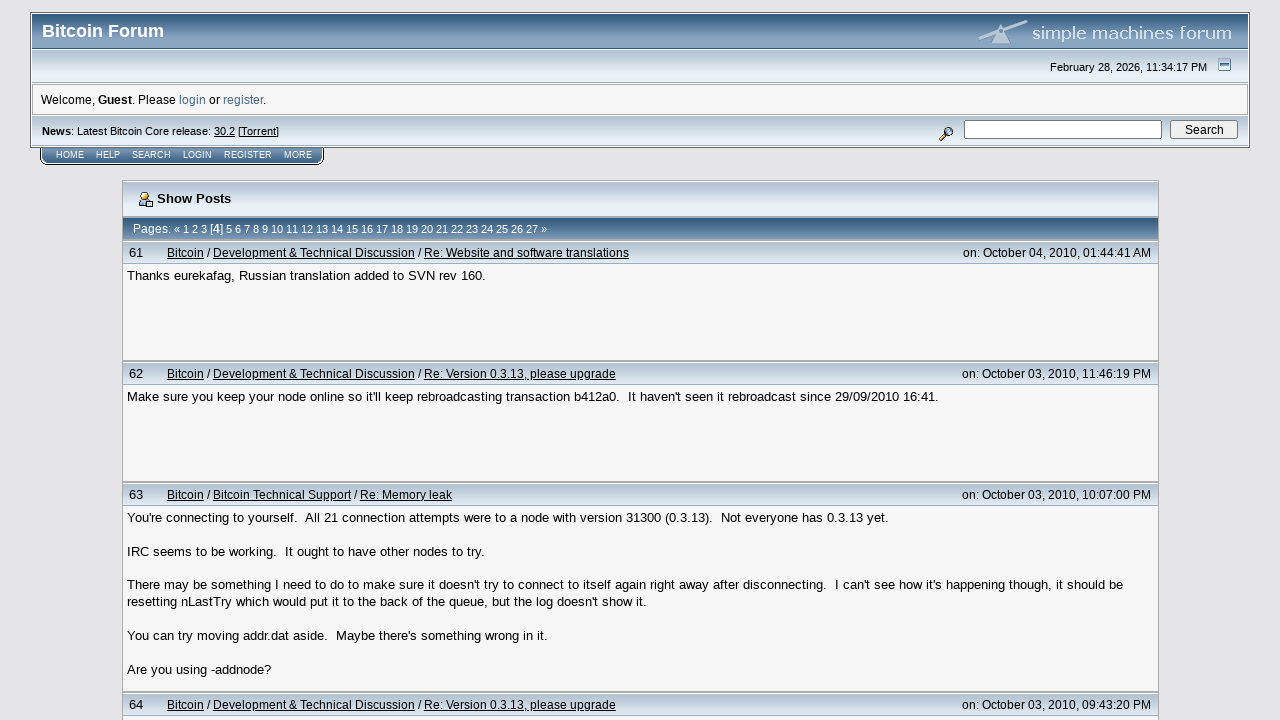